Opens a new browser window by clicking a link and switches context to interact with the new window

Starting URL: https://the-internet.herokuapp.com/windows

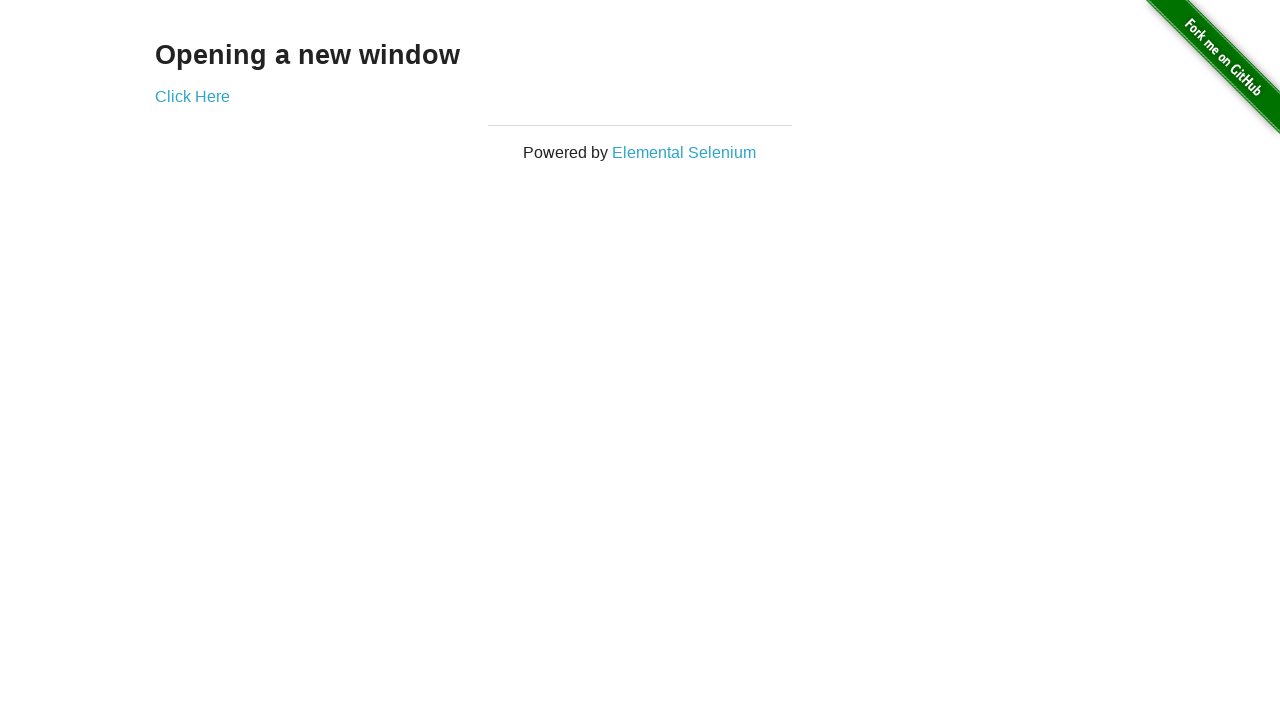

Clicked link to open new window at (192, 96) on a[href='/windows/new']
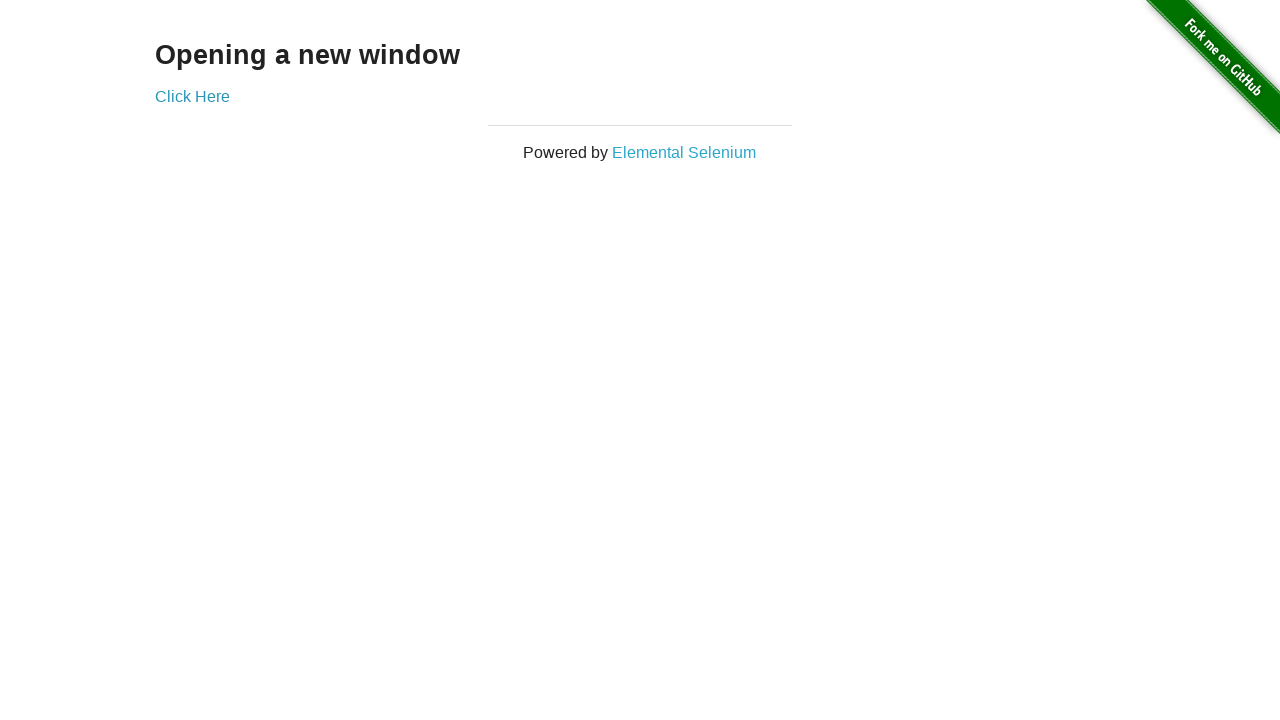

New window/tab opened and context switched
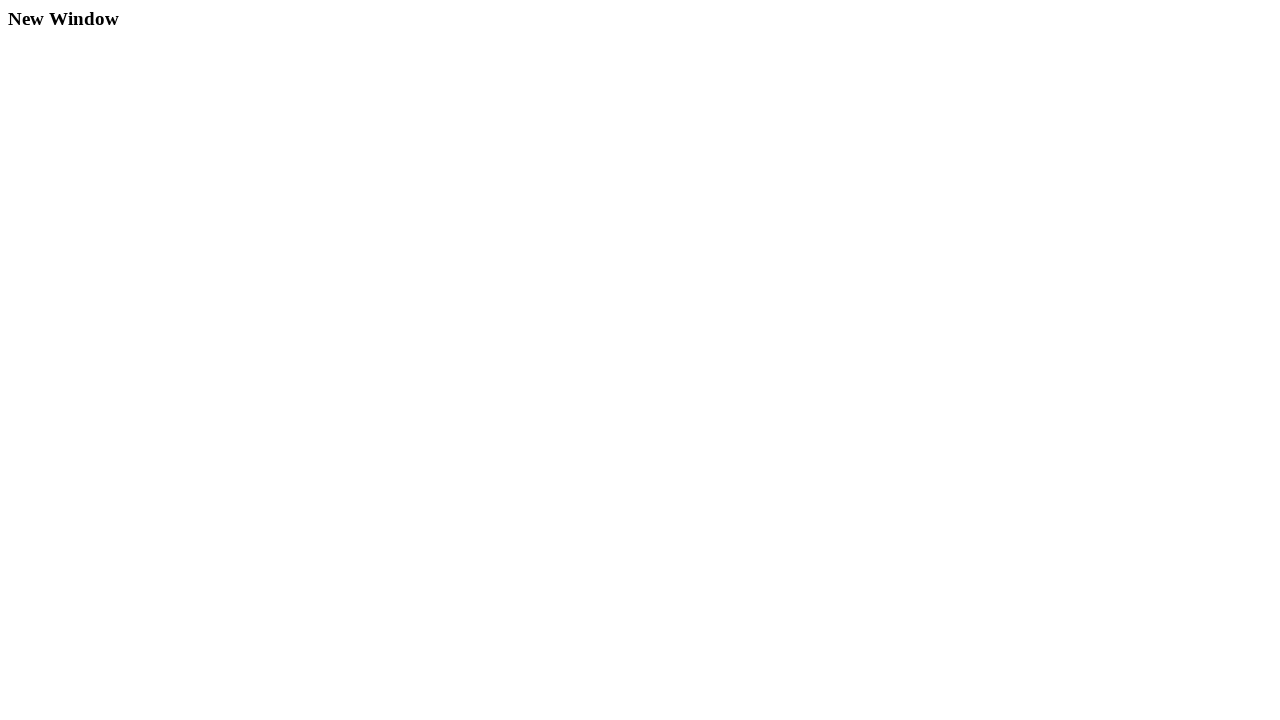

New page loaded with domcontentloaded state
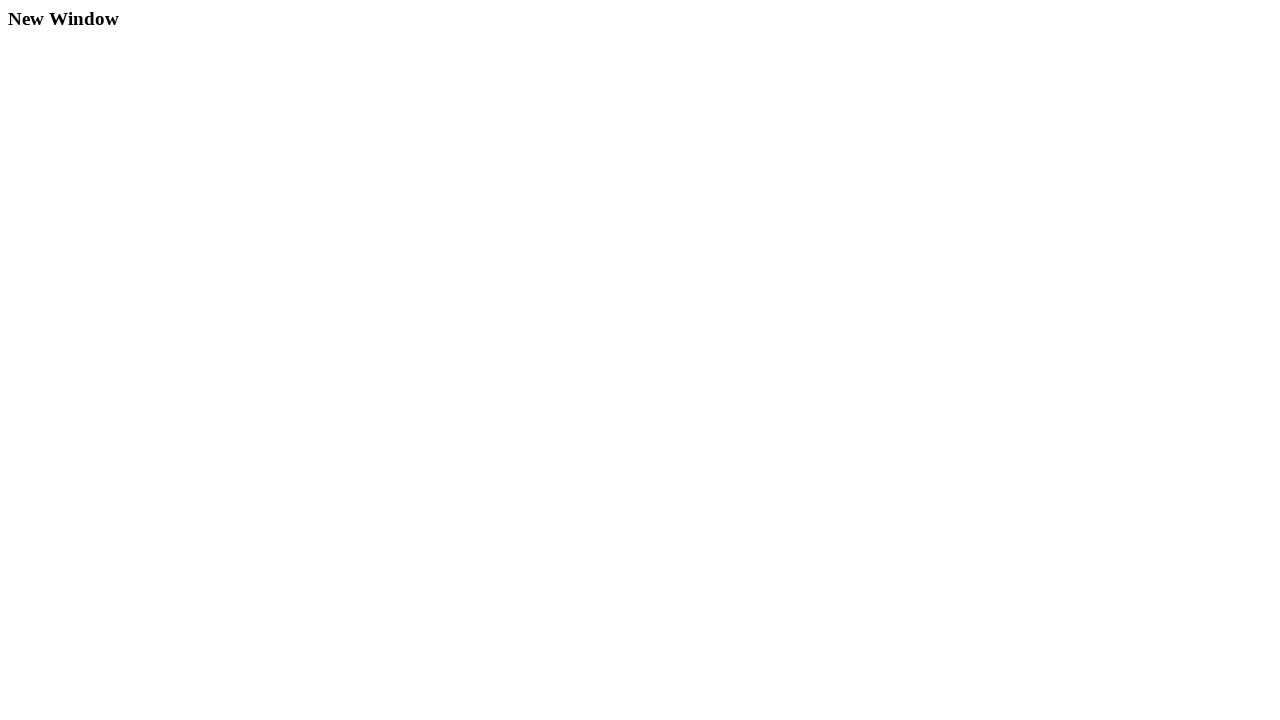

Verified new window contains 'New Window' heading
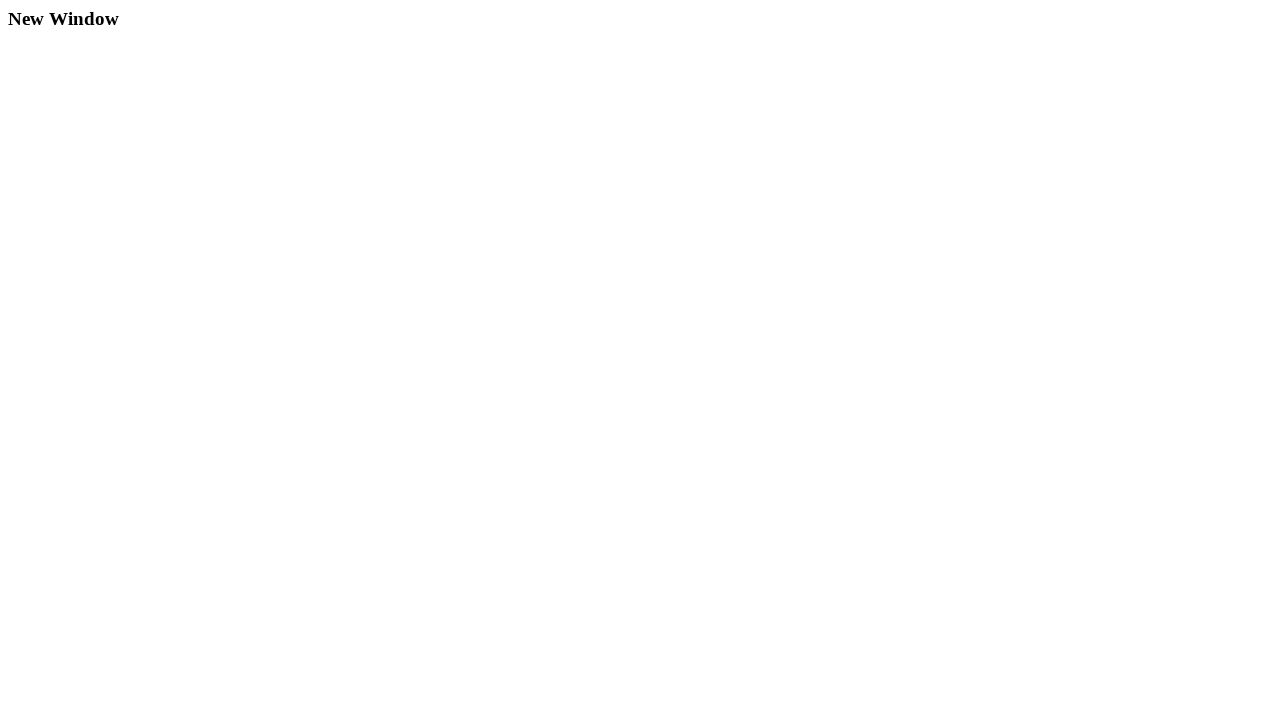

Closed the new window
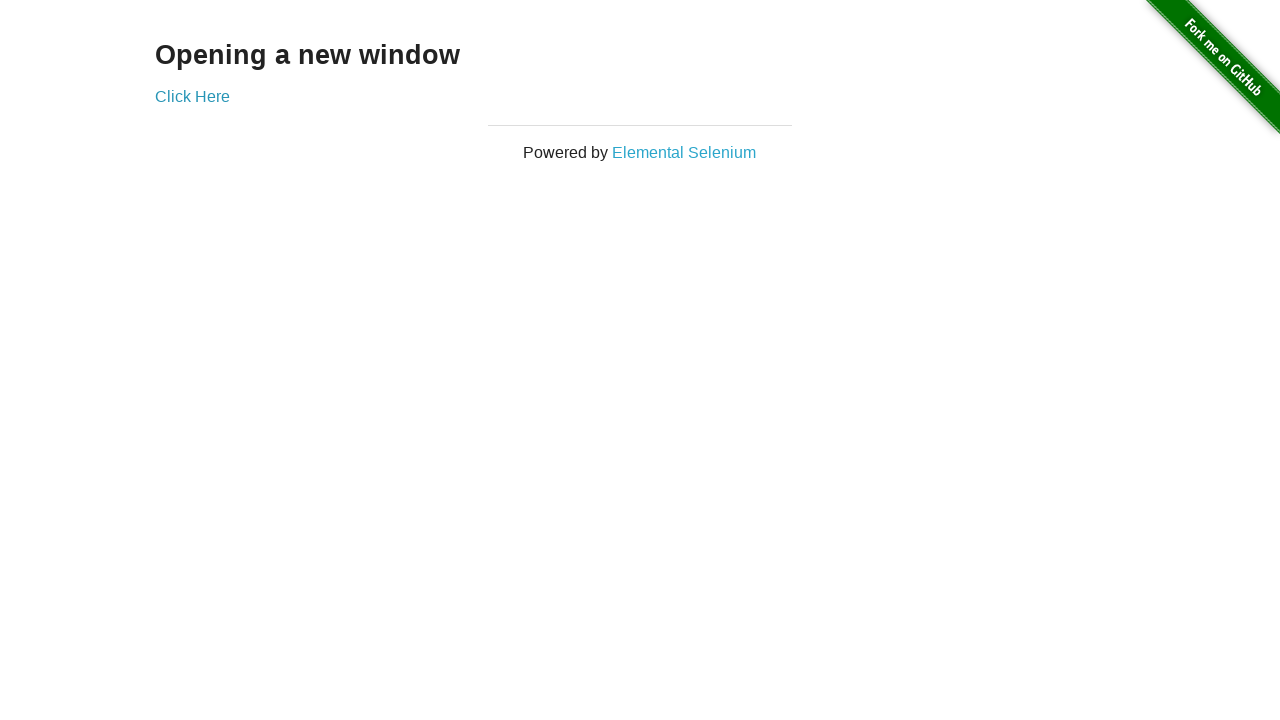

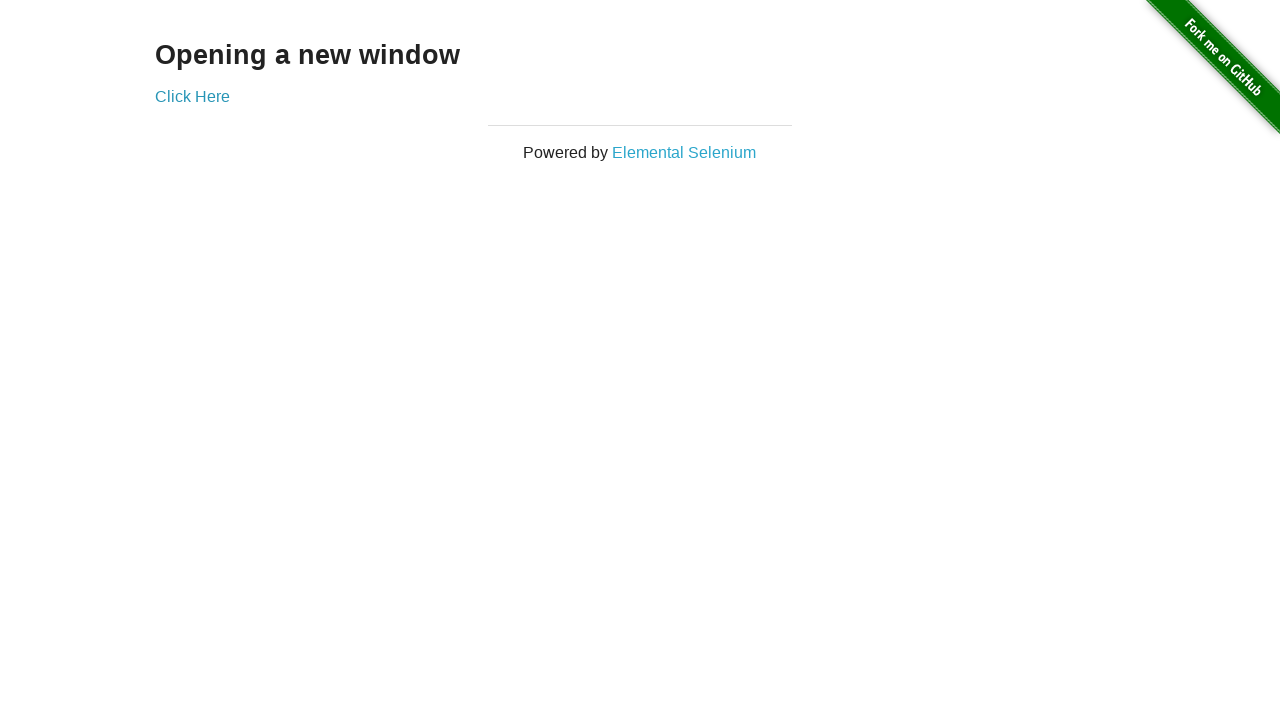